Tests navigation from the OAuth playground index page to the client registration page by clicking the registration link and verifying the URL changes.

Starting URL: https://www.oauth.com/playground/index.html

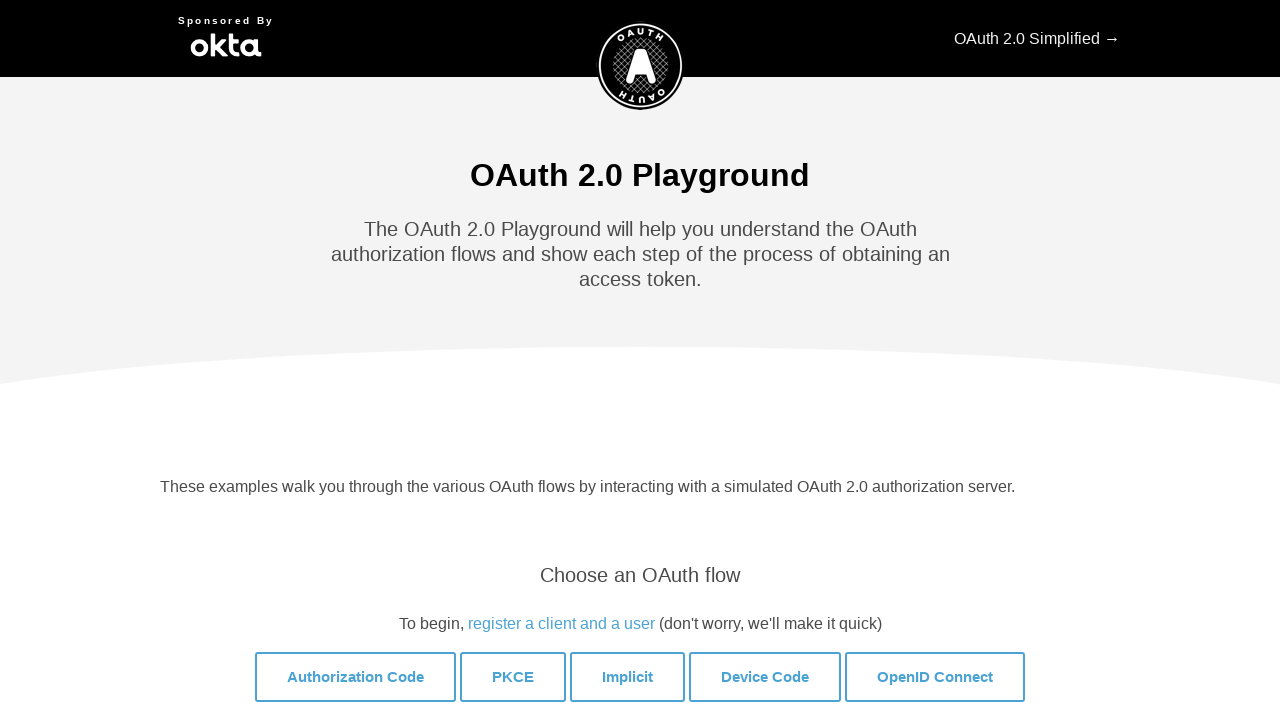

Clicked registration link to navigate to client registration page at (561, 624) on p.no-client > a
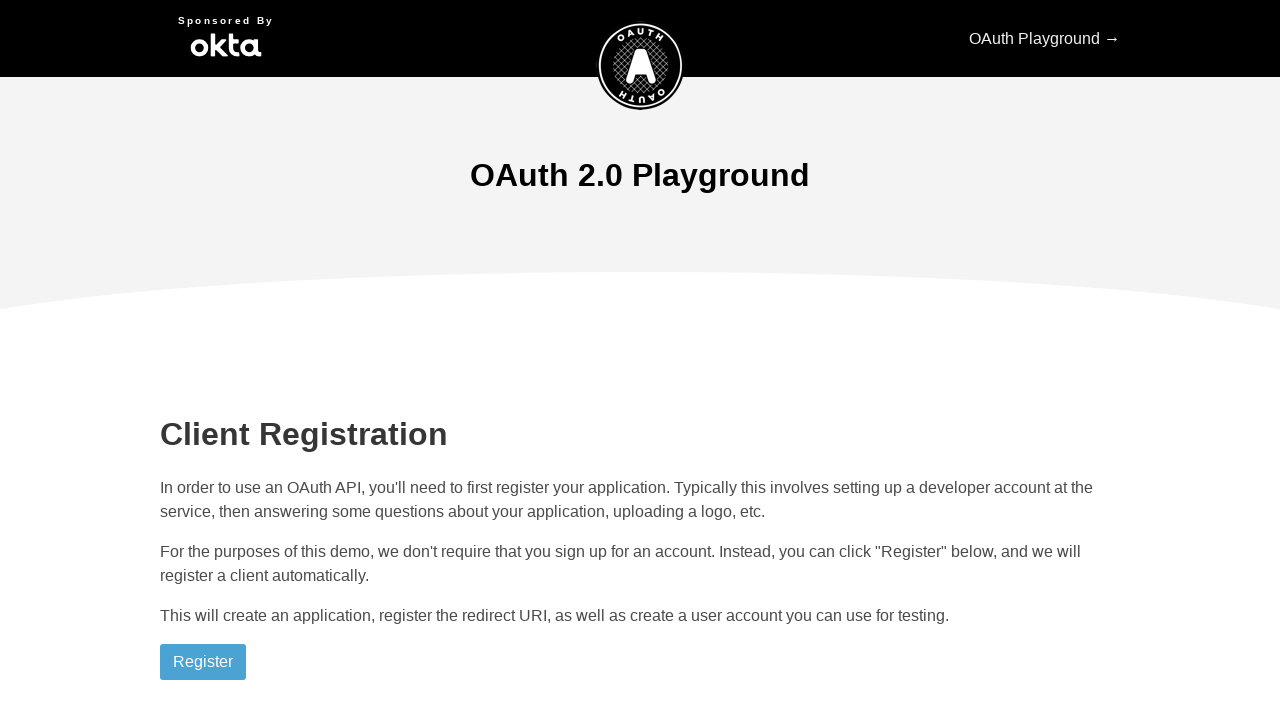

Verified URL changed to client registration page
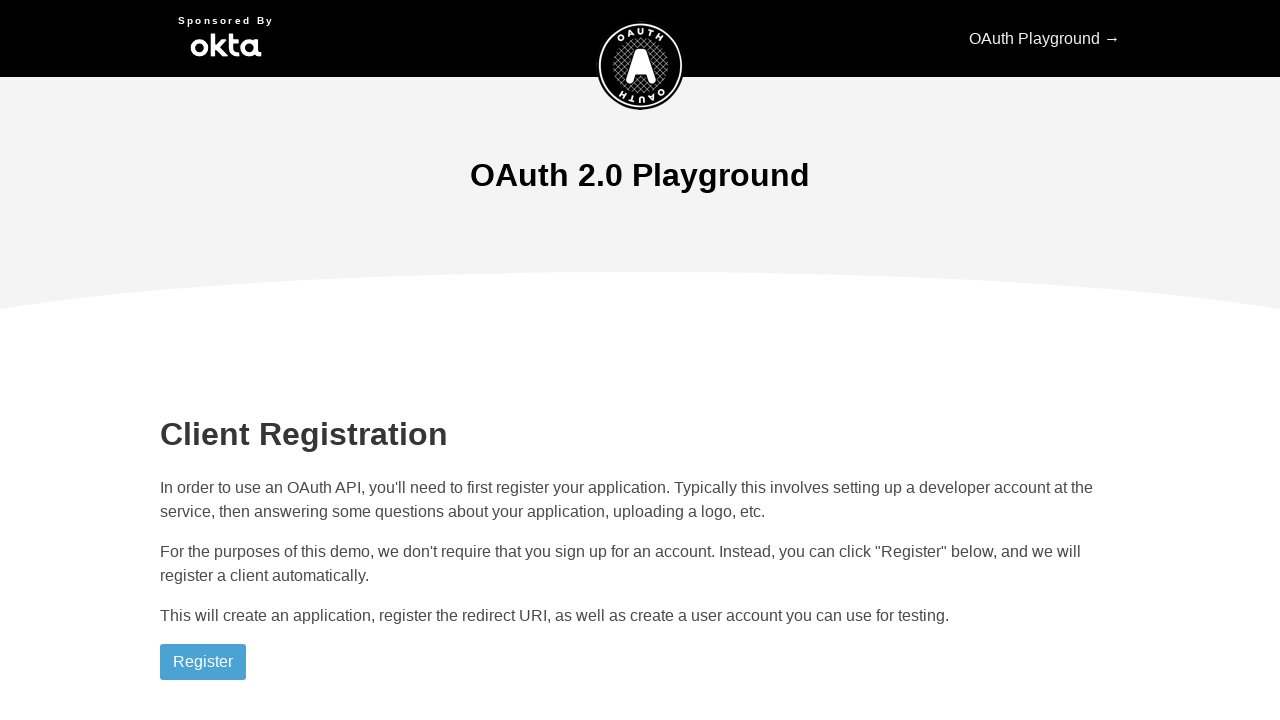

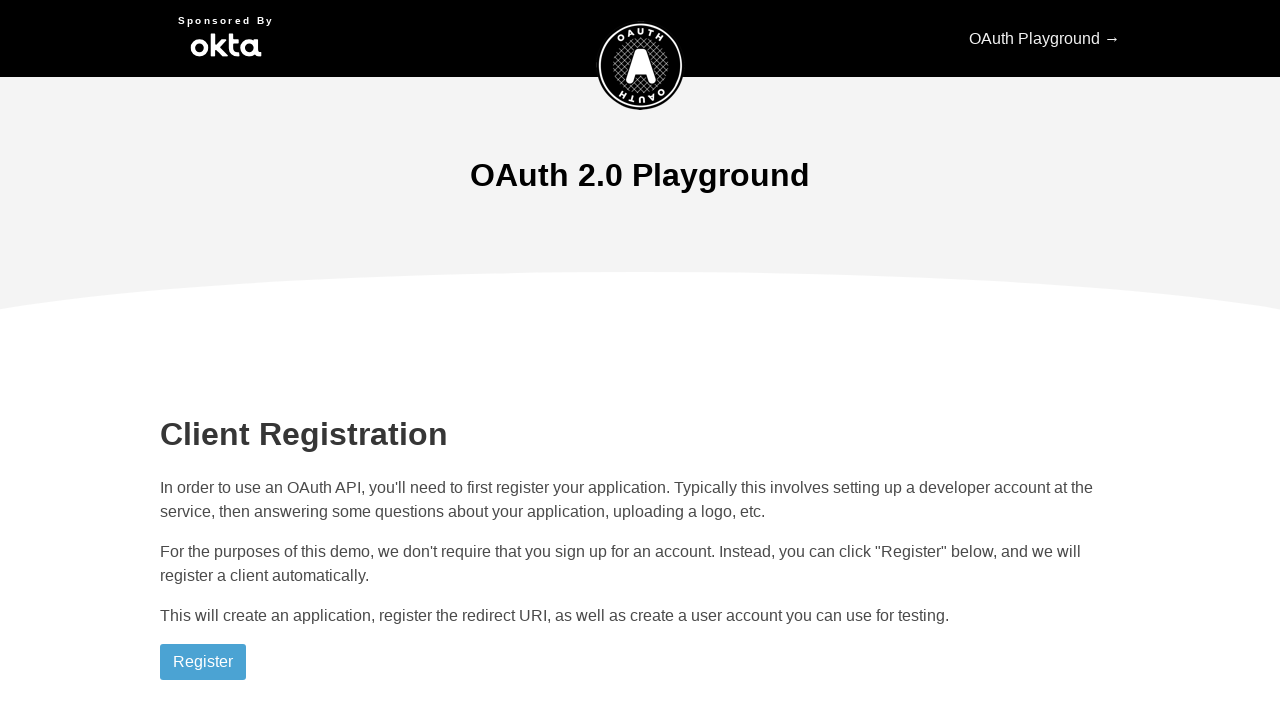